Tests that entered text is trimmed when editing a todo item.

Starting URL: https://demo.playwright.dev/todomvc

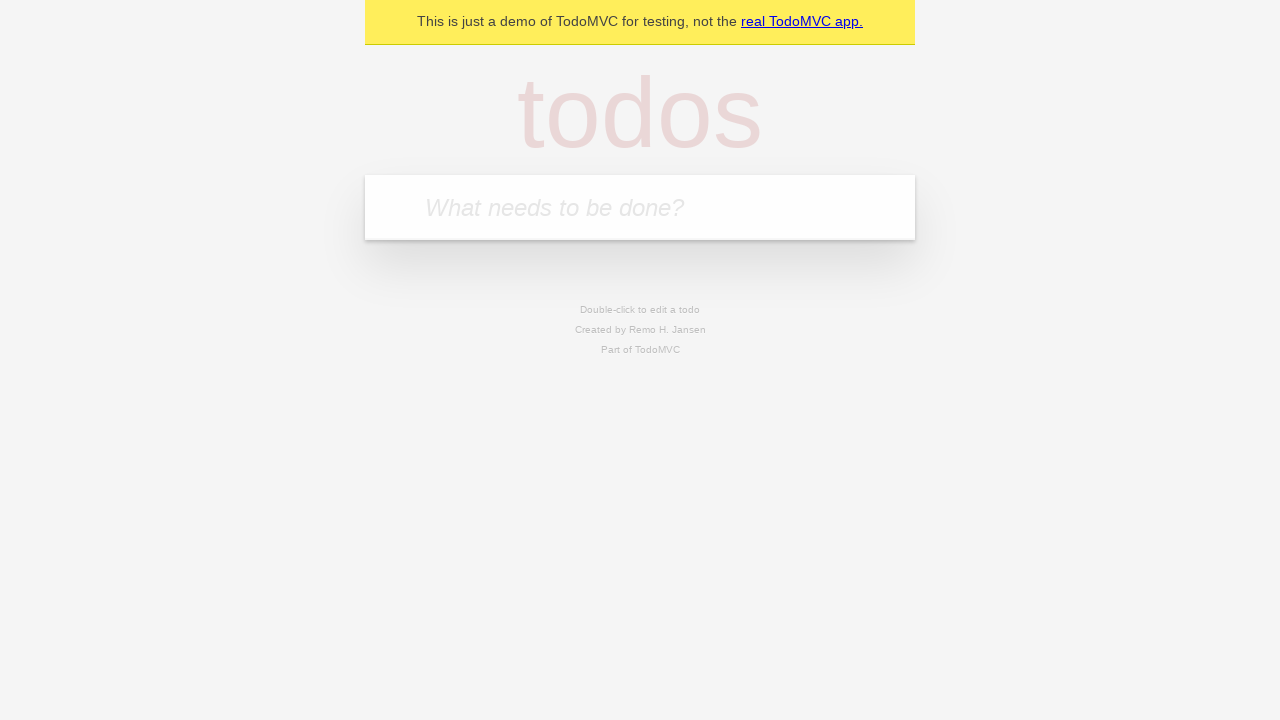

Filled todo input with 'buy some cheese' on internal:attr=[placeholder="What needs to be done?"i]
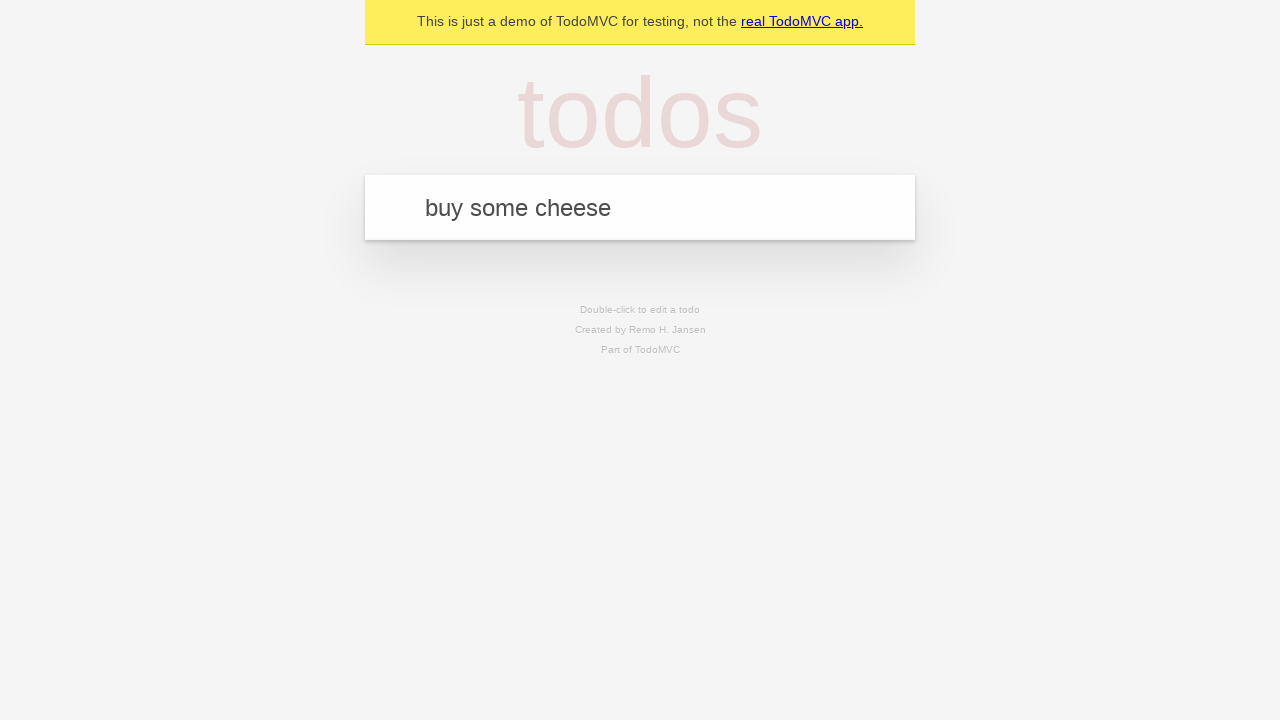

Pressed Enter to create first todo item on internal:attr=[placeholder="What needs to be done?"i]
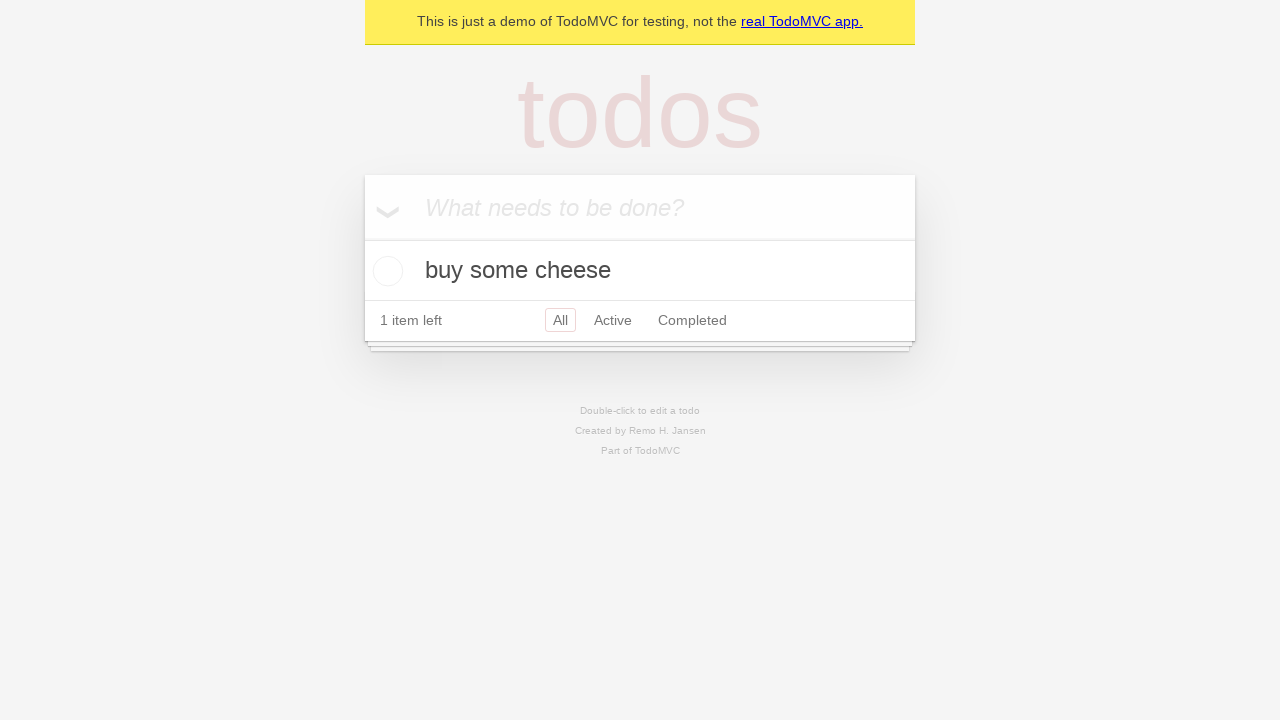

Filled todo input with 'feed the cat' on internal:attr=[placeholder="What needs to be done?"i]
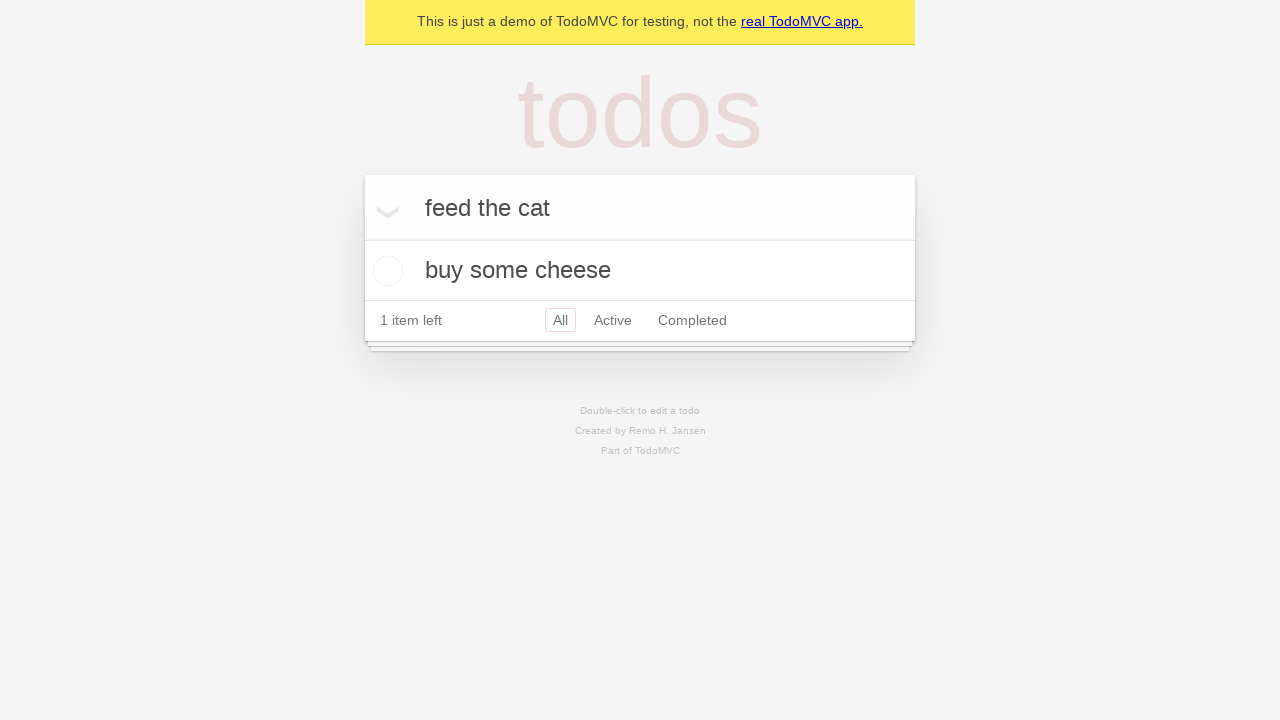

Pressed Enter to create second todo item on internal:attr=[placeholder="What needs to be done?"i]
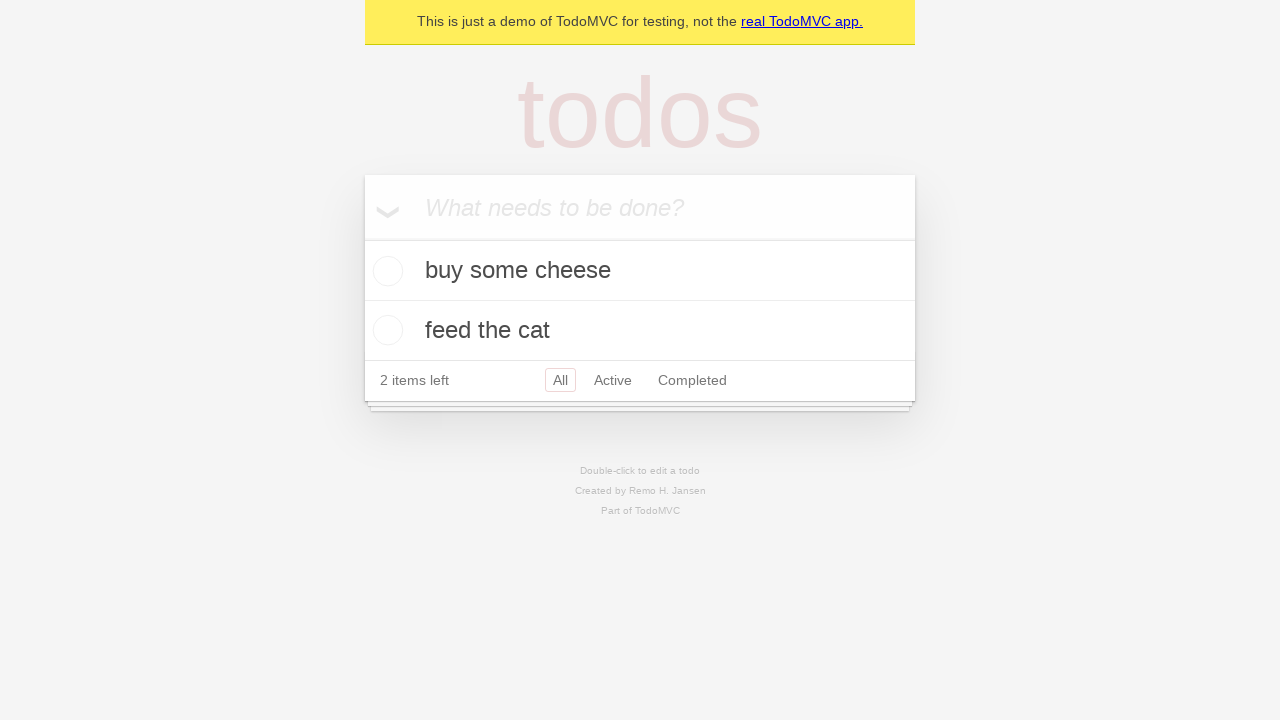

Filled todo input with 'book a doctors appointment' on internal:attr=[placeholder="What needs to be done?"i]
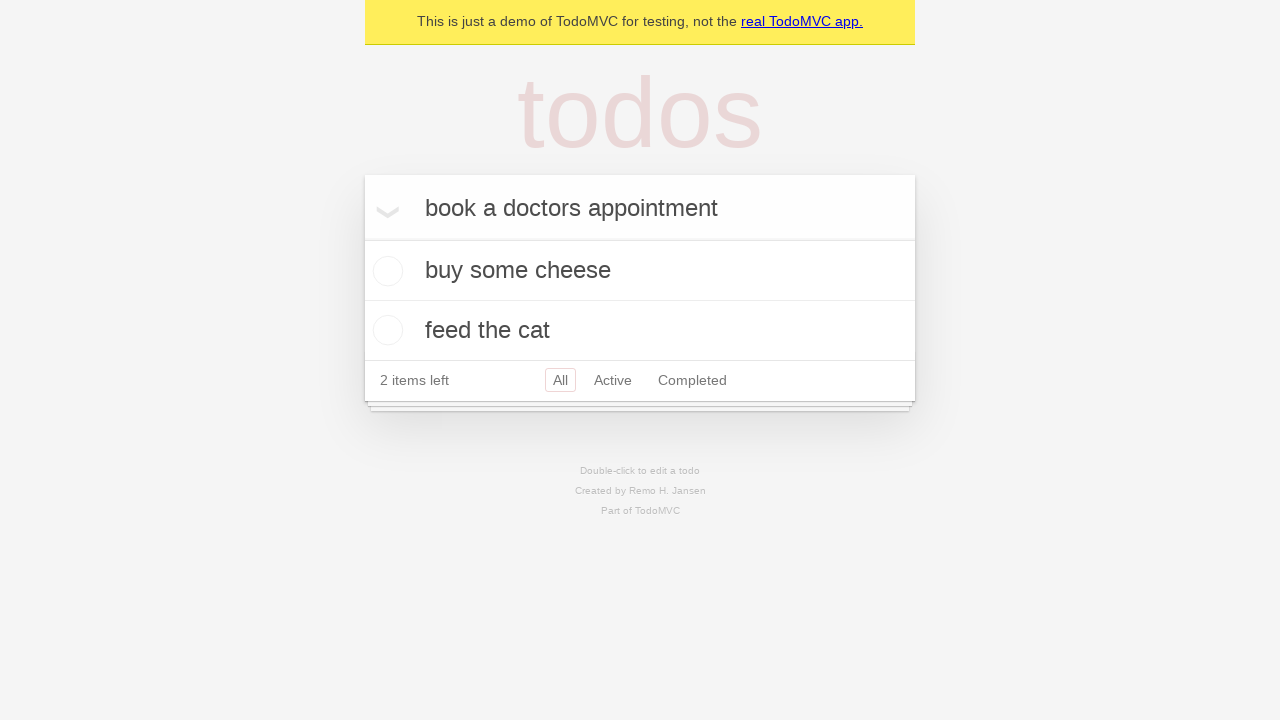

Pressed Enter to create third todo item on internal:attr=[placeholder="What needs to be done?"i]
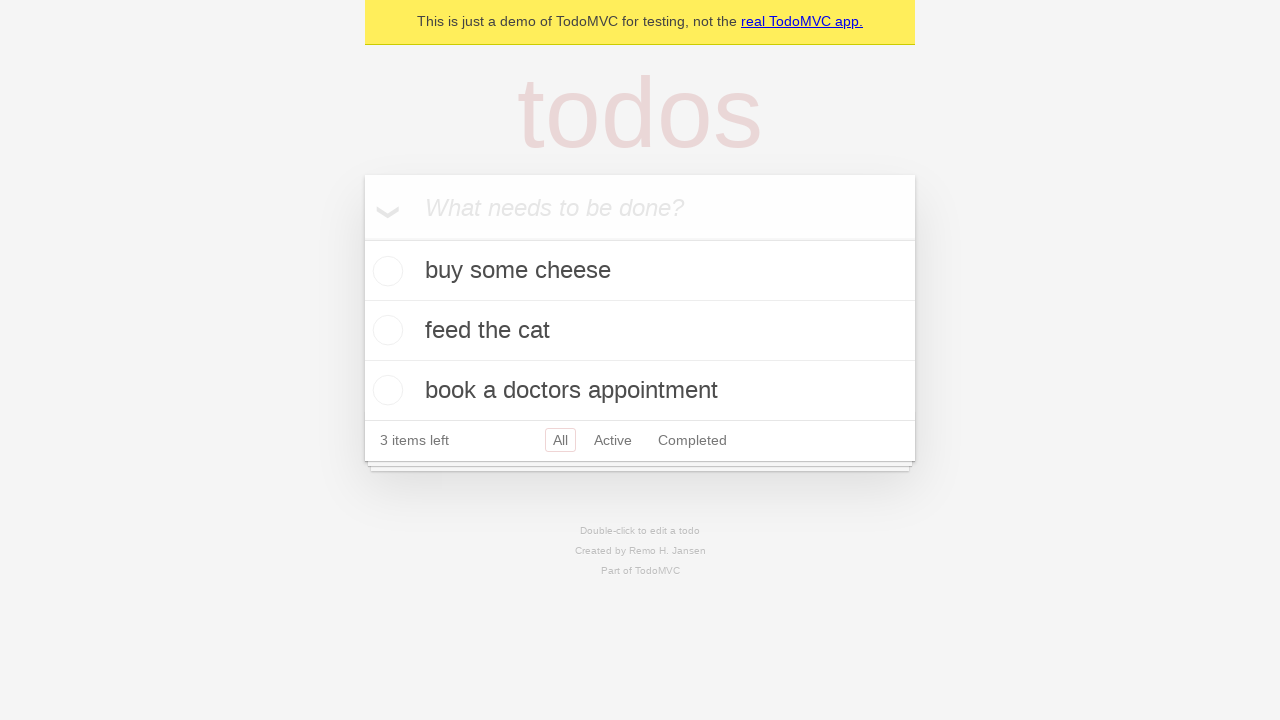

Double-clicked second todo item to enter edit mode at (640, 331) on internal:testid=[data-testid="todo-item"s] >> nth=1
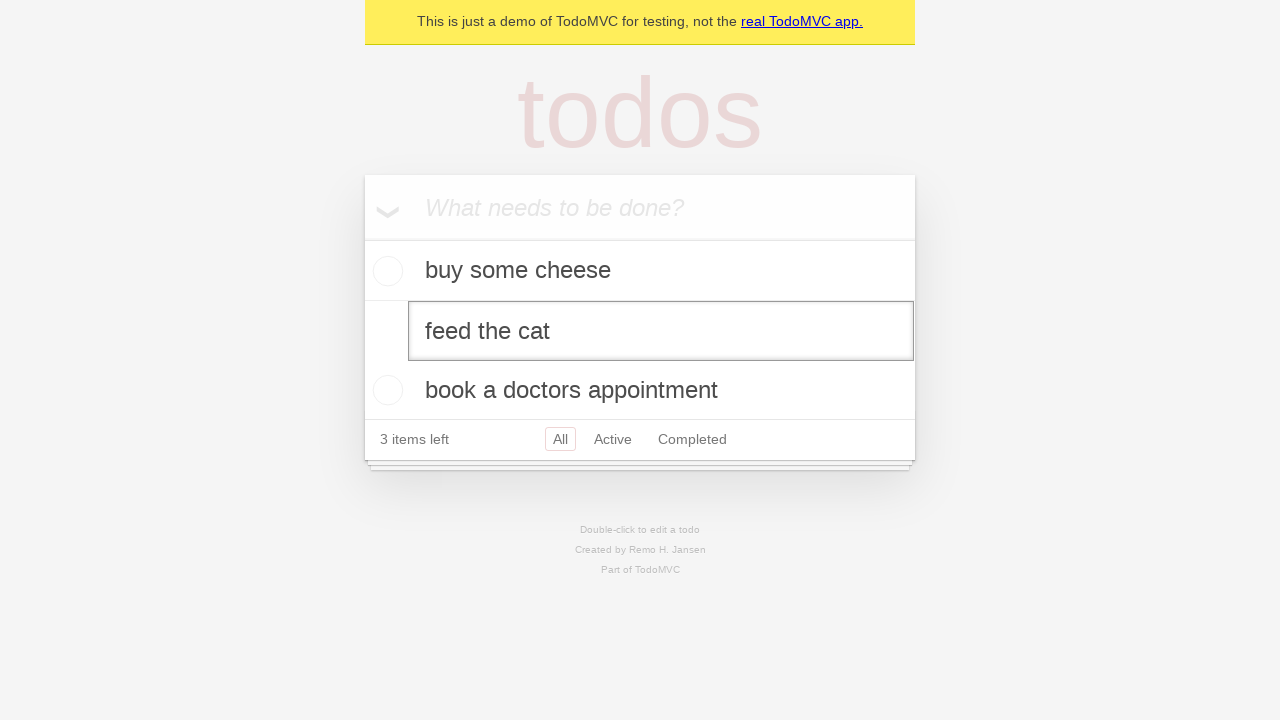

Filled edit field with '    buy some sausages    ' (with leading and trailing whitespace) on internal:testid=[data-testid="todo-item"s] >> nth=1 >> internal:role=textbox[nam
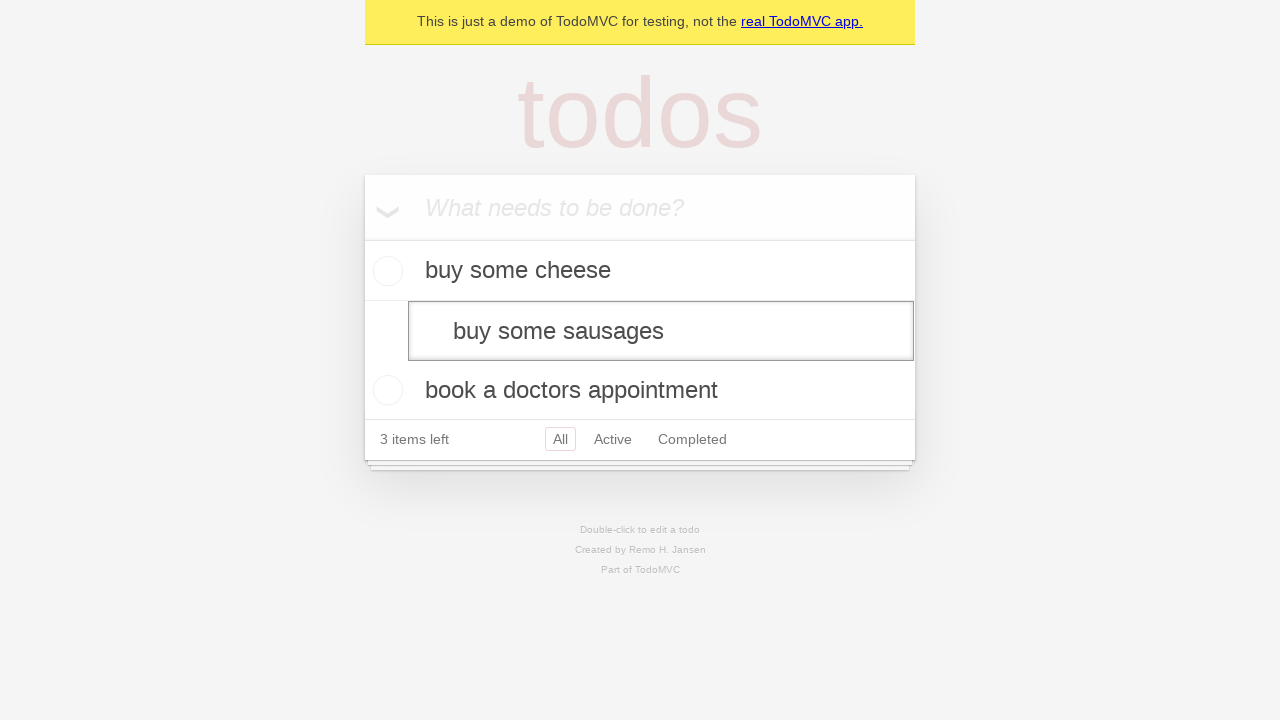

Pressed Enter to save edited todo item with trimmed text on internal:testid=[data-testid="todo-item"s] >> nth=1 >> internal:role=textbox[nam
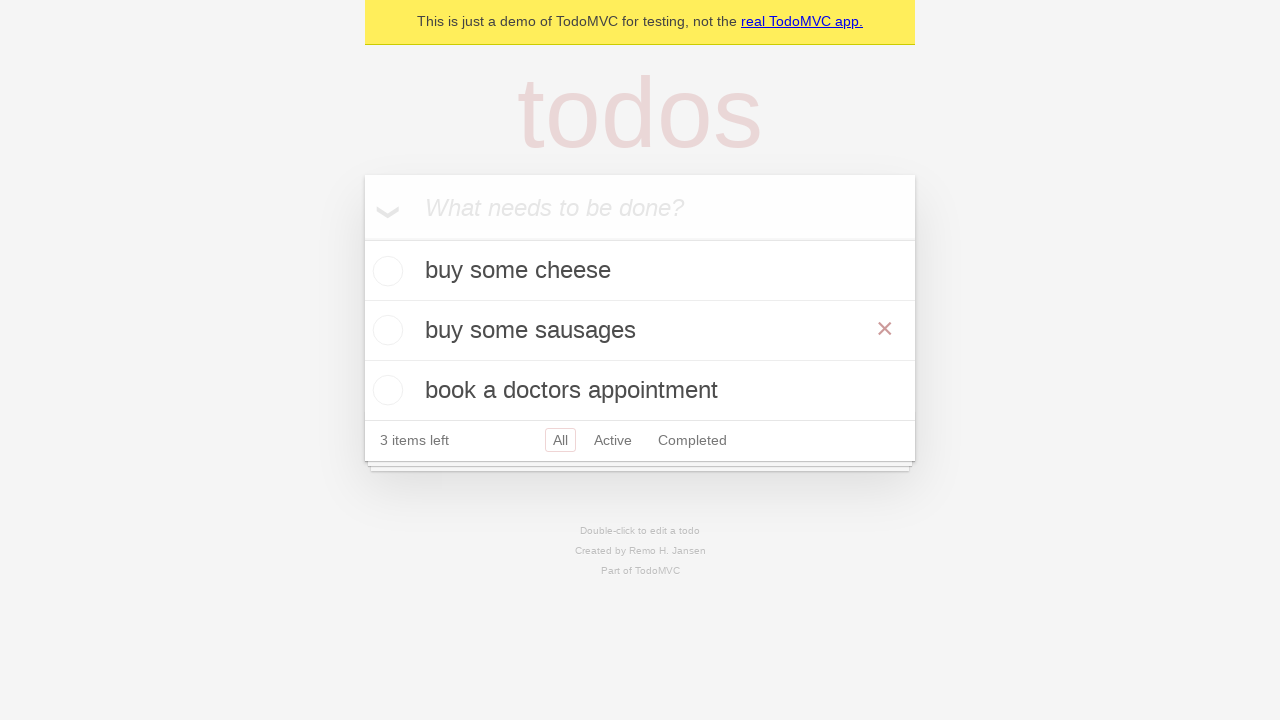

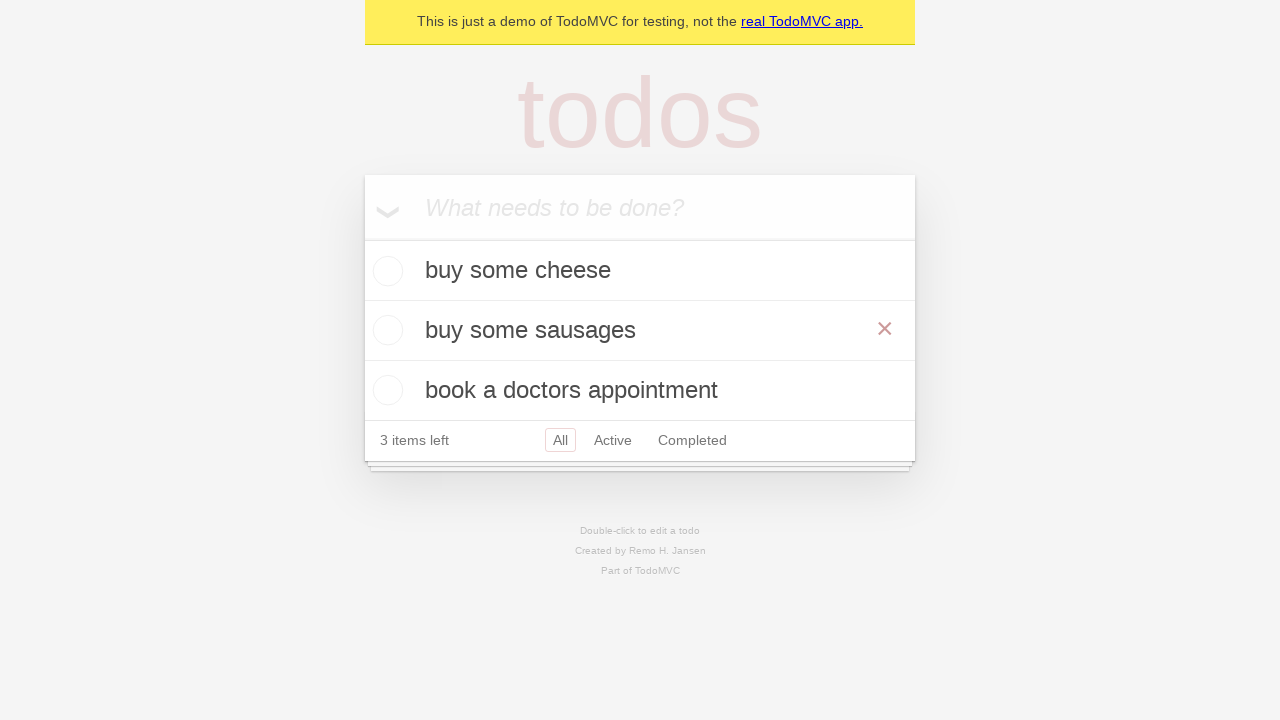